Tests browser prompt alert functionality by clicking a button to trigger a prompt, entering text into the prompt dialog, accepting it, and verifying the result message is displayed.

Starting URL: https://training-support.net/webelements/alerts

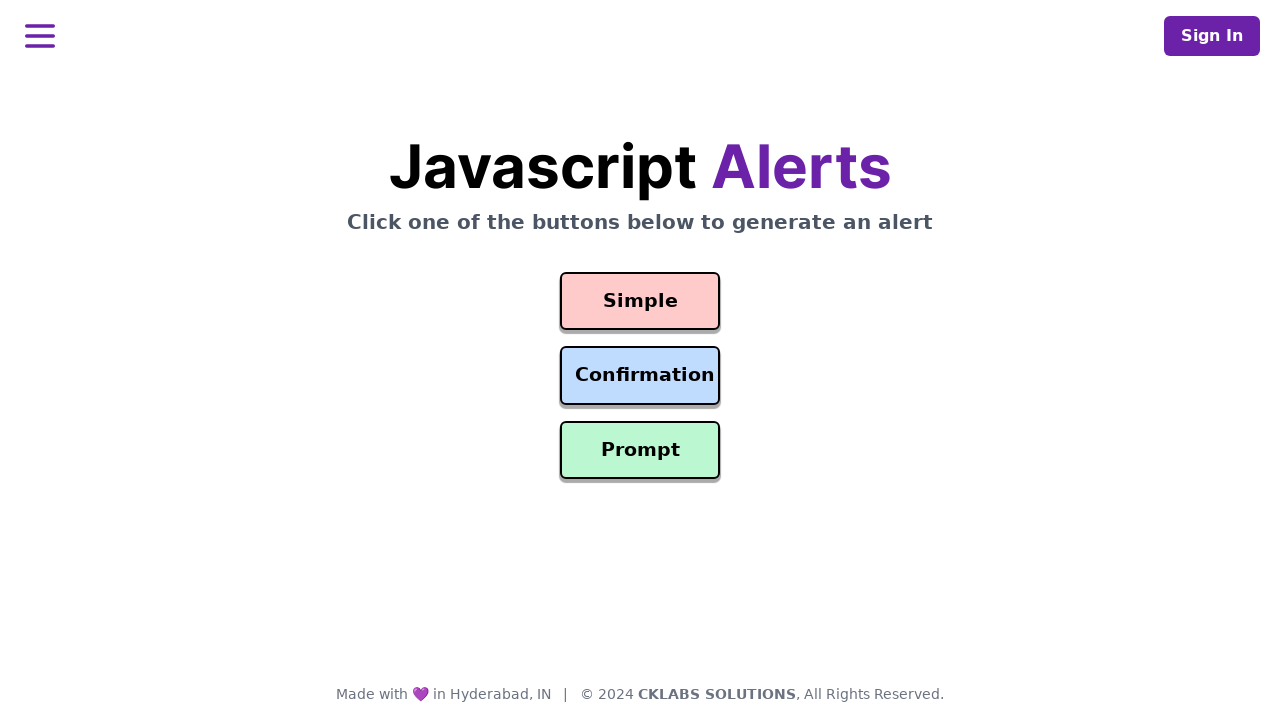

Clicked prompt button to trigger alert dialog at (640, 450) on button#prompt
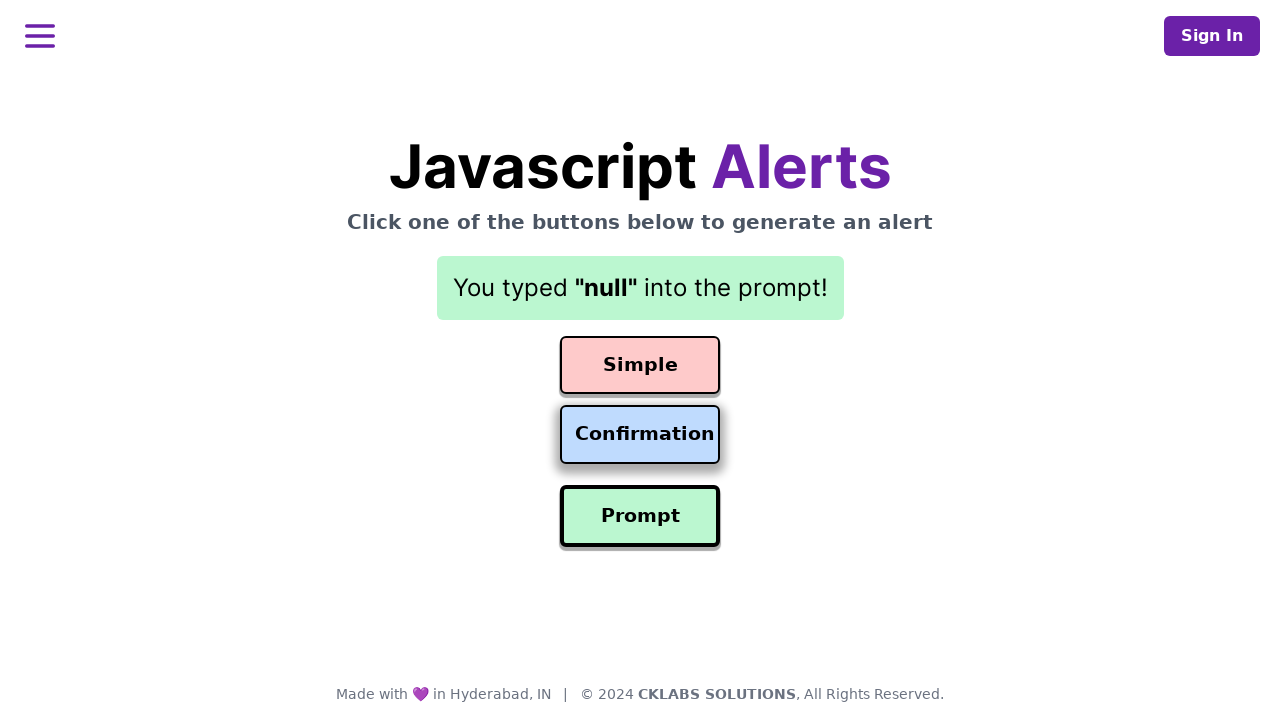

Registered dialog handler to accept prompt with 'Awesome!' text
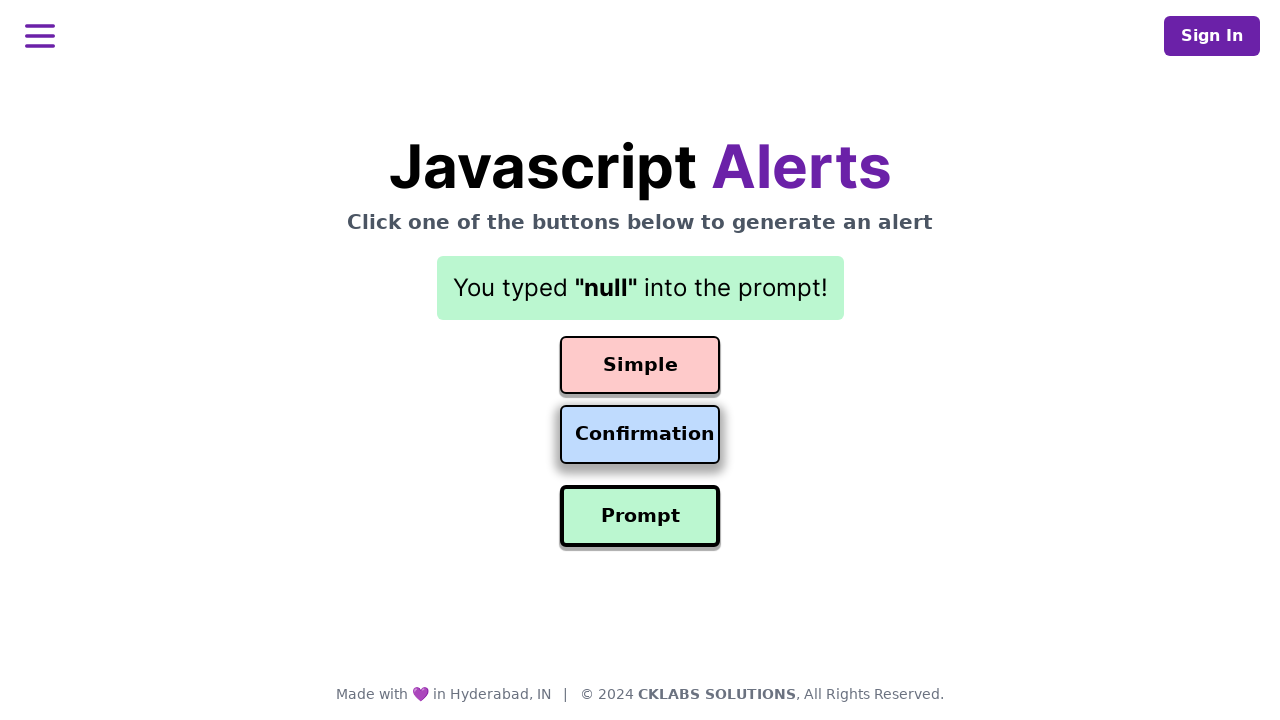

Clicked prompt button again to trigger dialog with handler registered at (640, 516) on button#prompt
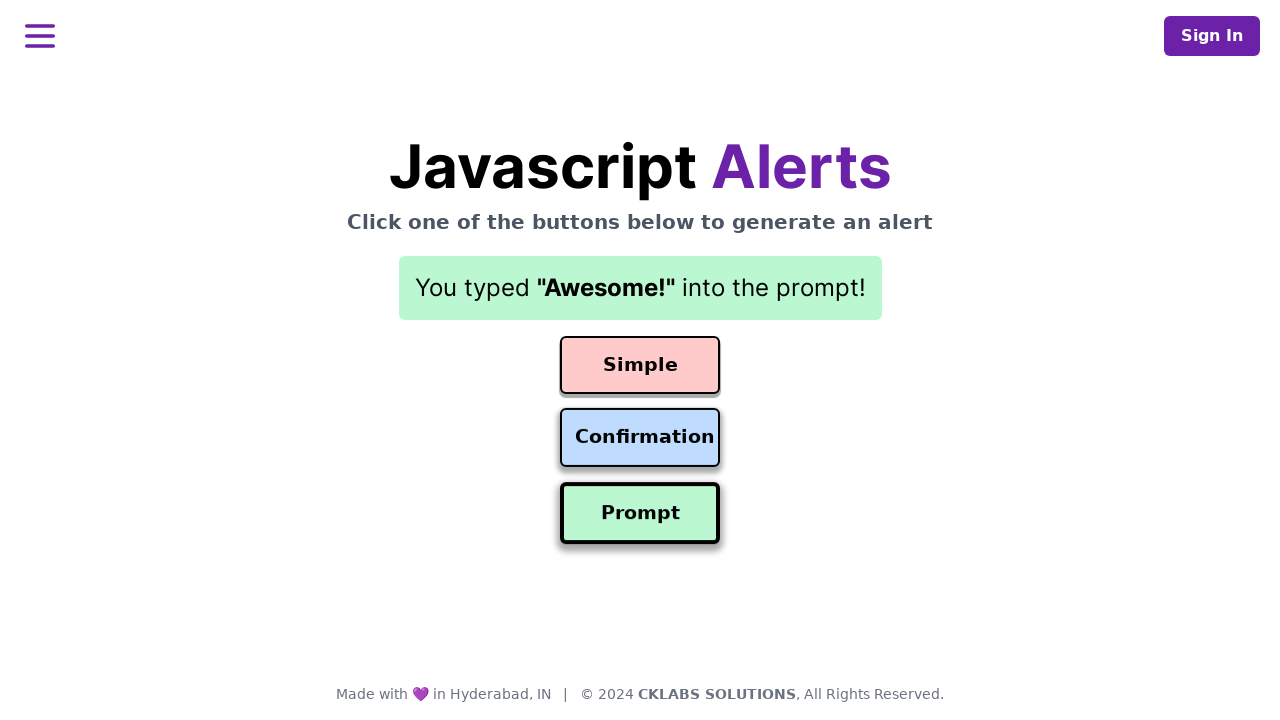

Waited for result message element to appear
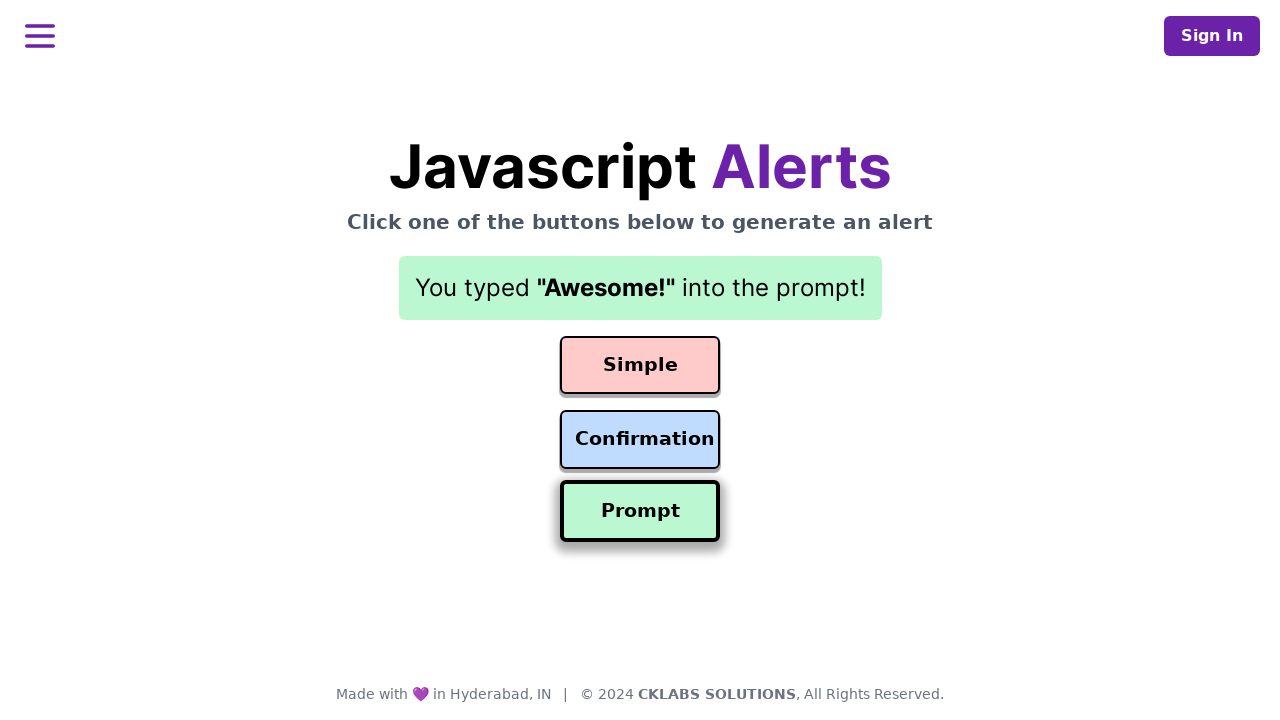

Extracted result message: You typed "Awesome!" into the prompt!
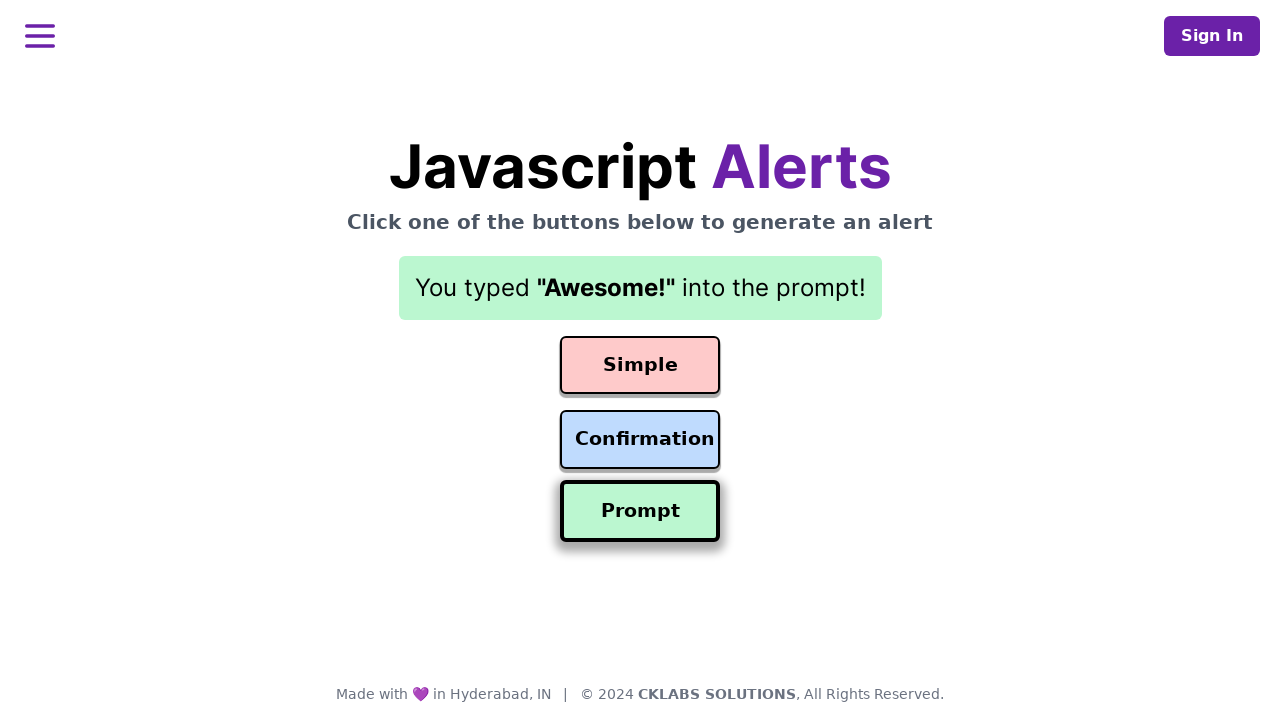

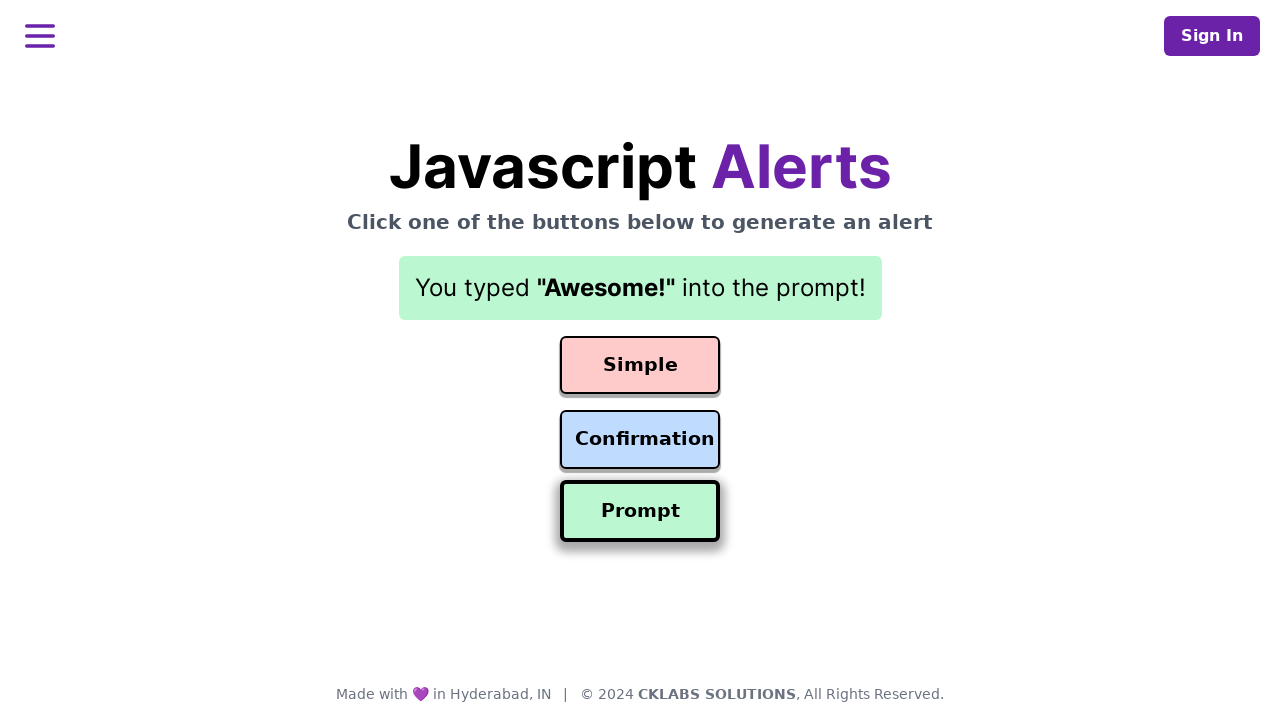